Tests countdown timer by waiting for it to reach "00" seconds

Starting URL: https://automationfc.github.io/fluent-wait/

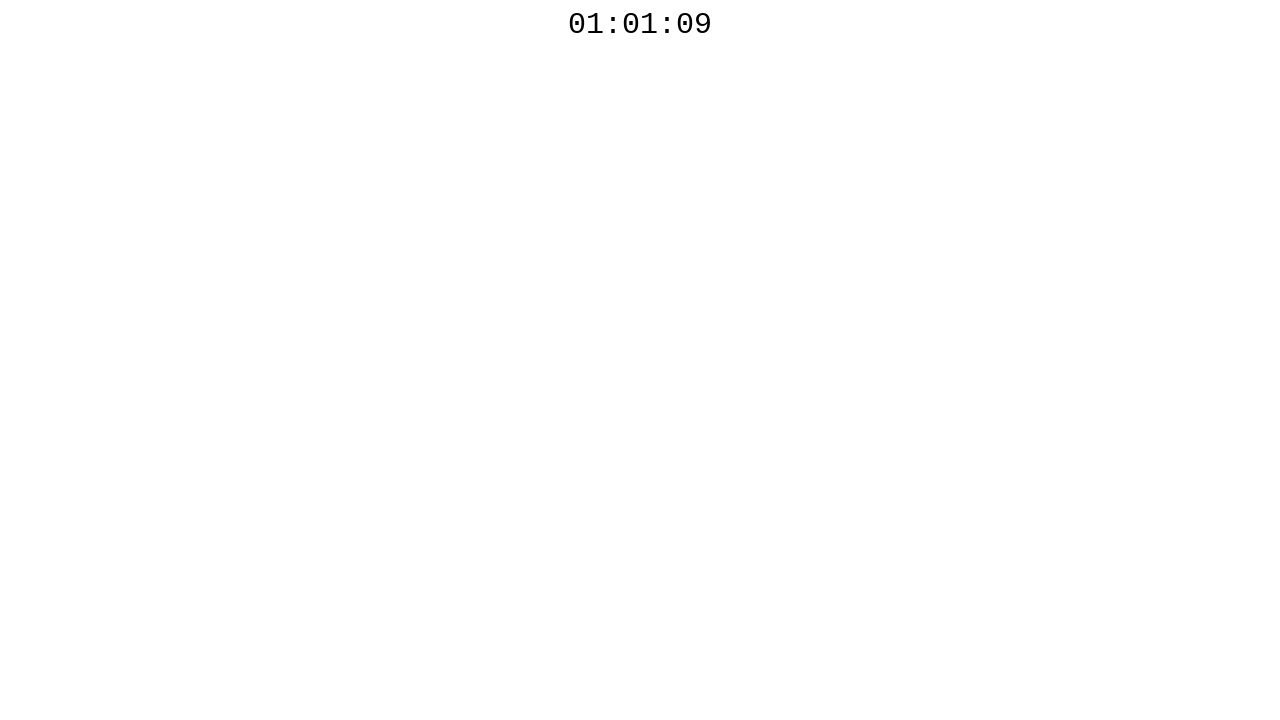

Located countdown timer element with XPath
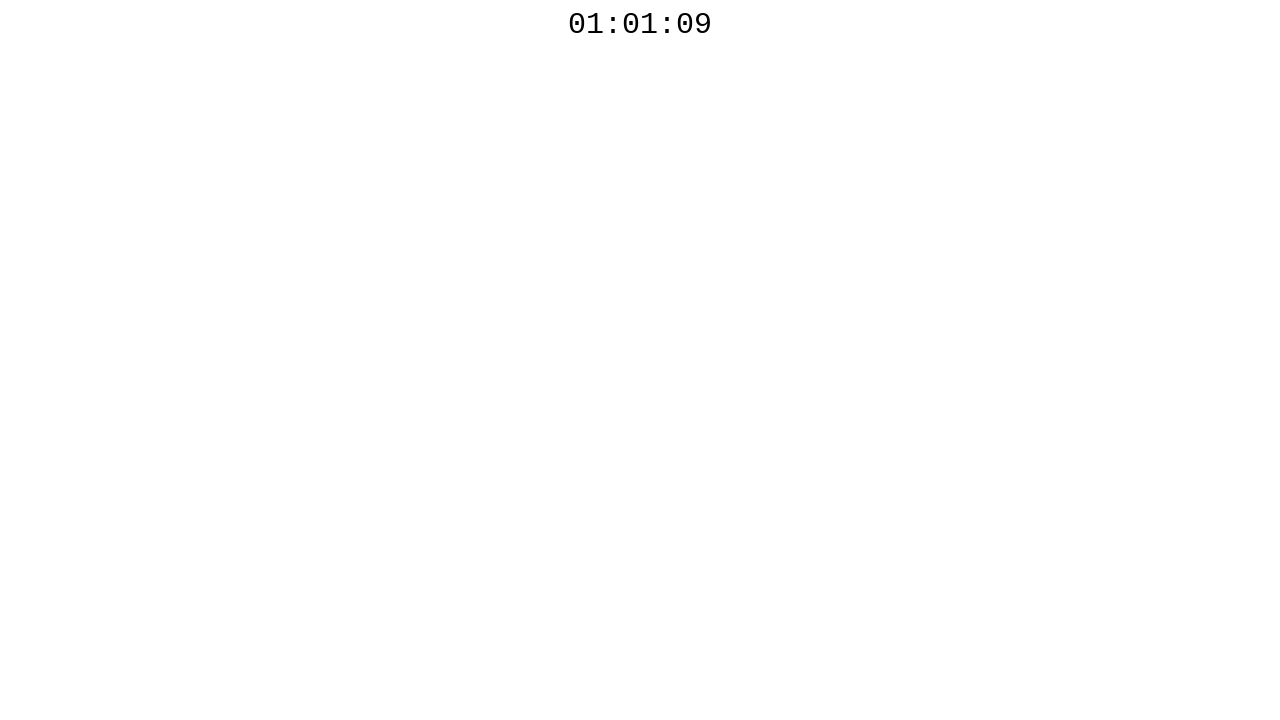

Countdown timer reached '00' seconds
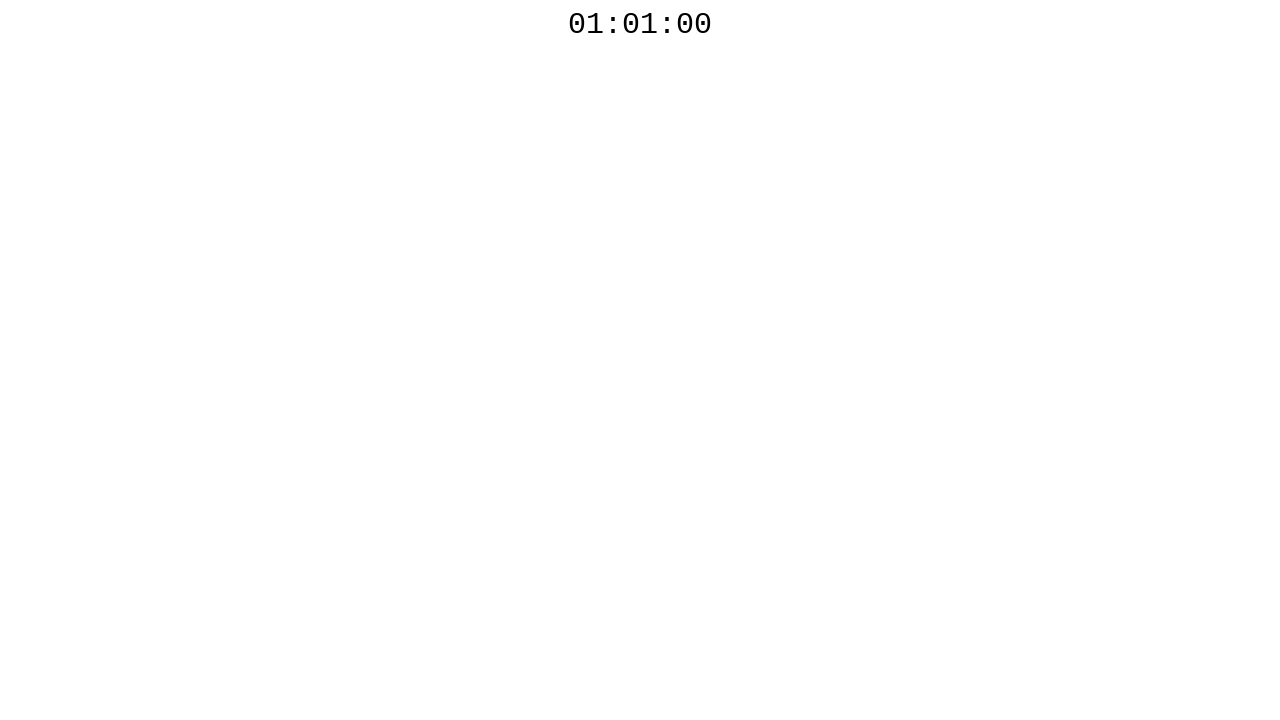

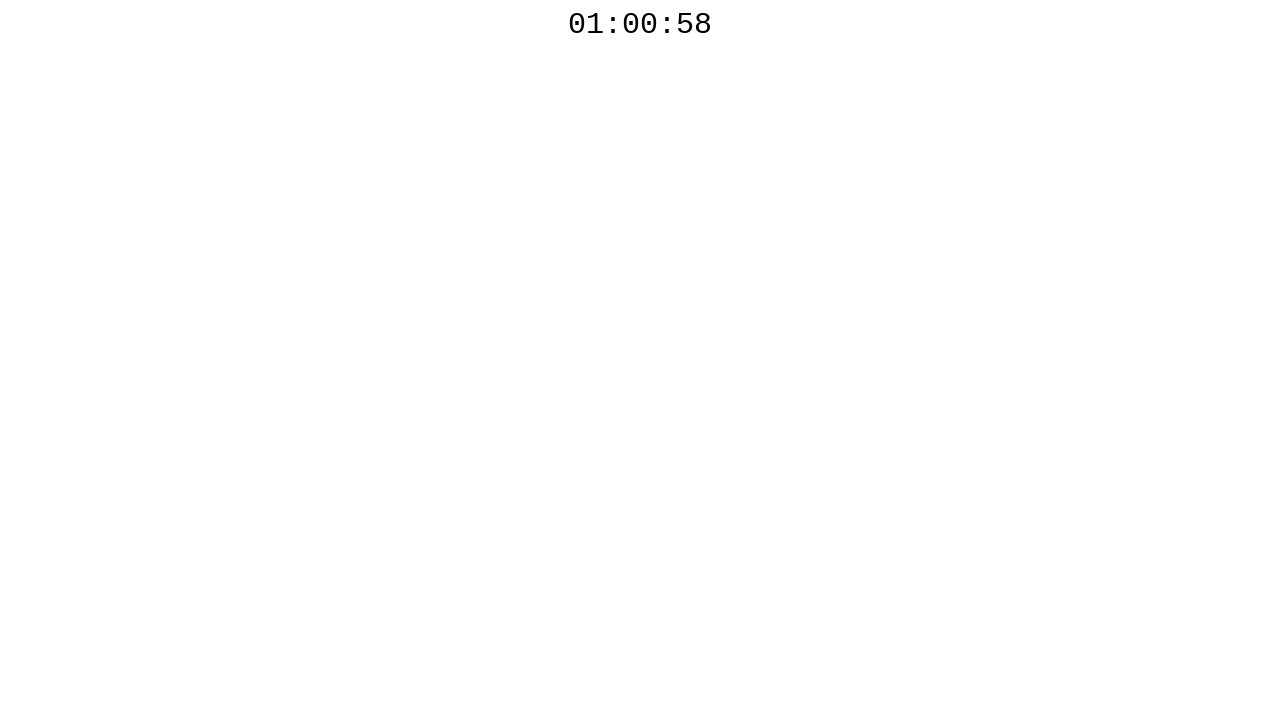